Tests editing a todo item by double-clicking, filling new text, and pressing Enter

Starting URL: https://demo.playwright.dev/todomvc

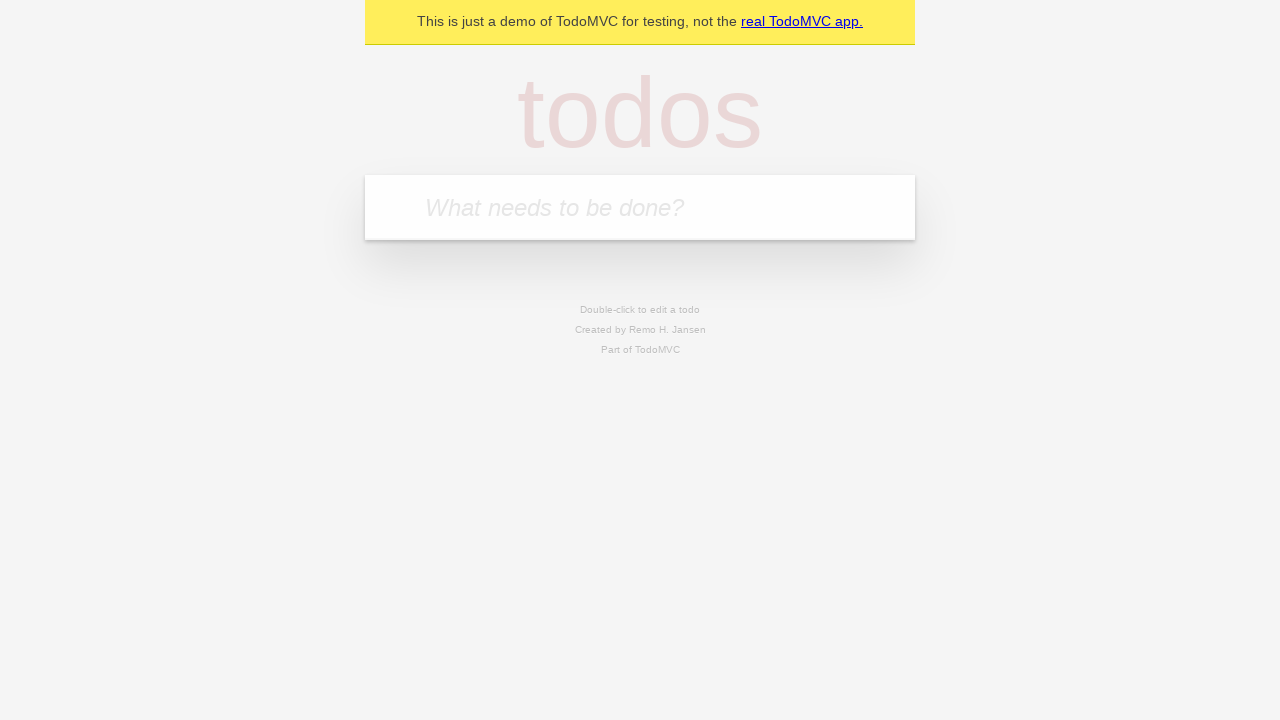

Filled todo input with 'buy some cheese' on internal:attr=[placeholder="What needs to be done?"i]
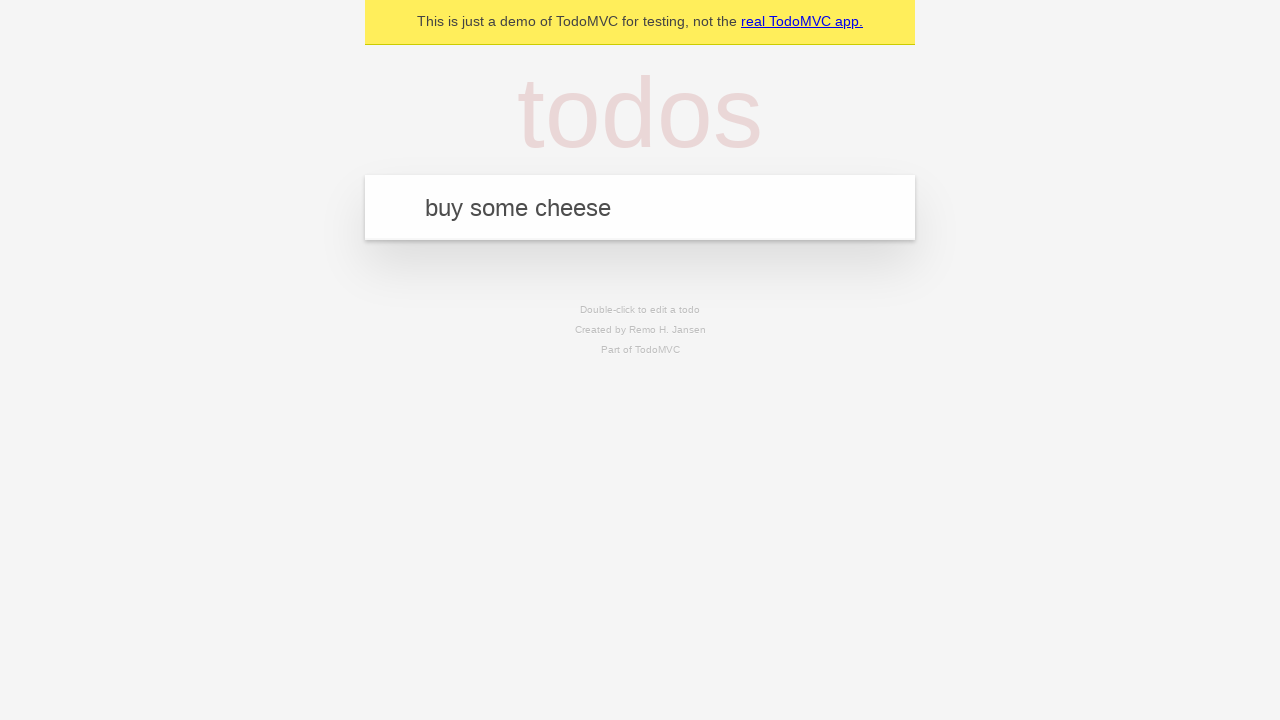

Pressed Enter to create todo item 'buy some cheese' on internal:attr=[placeholder="What needs to be done?"i]
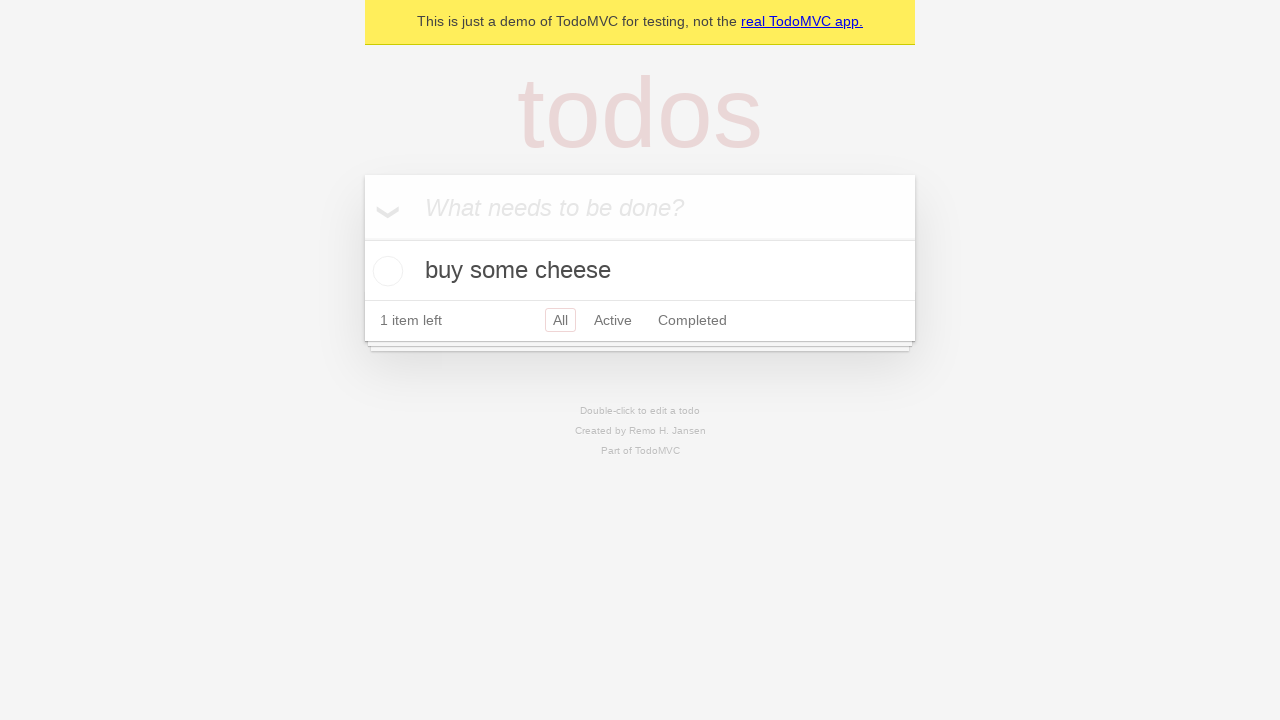

Filled todo input with 'feed the cat' on internal:attr=[placeholder="What needs to be done?"i]
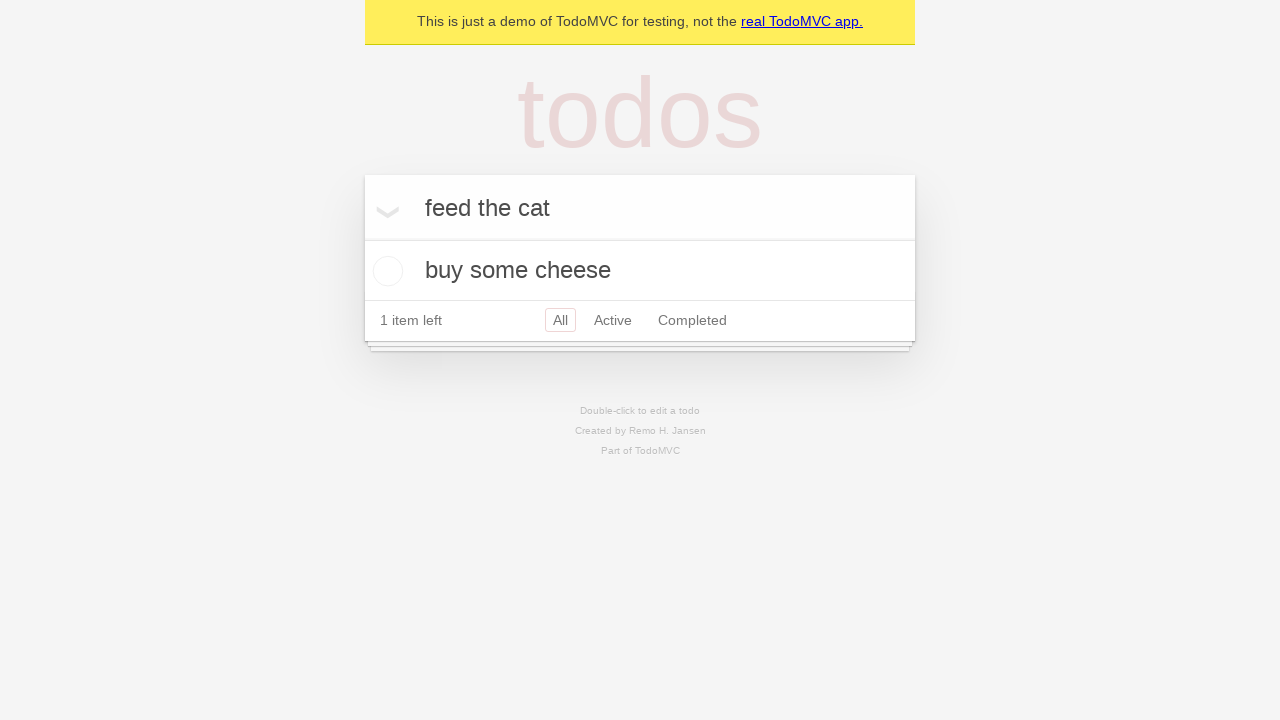

Pressed Enter to create todo item 'feed the cat' on internal:attr=[placeholder="What needs to be done?"i]
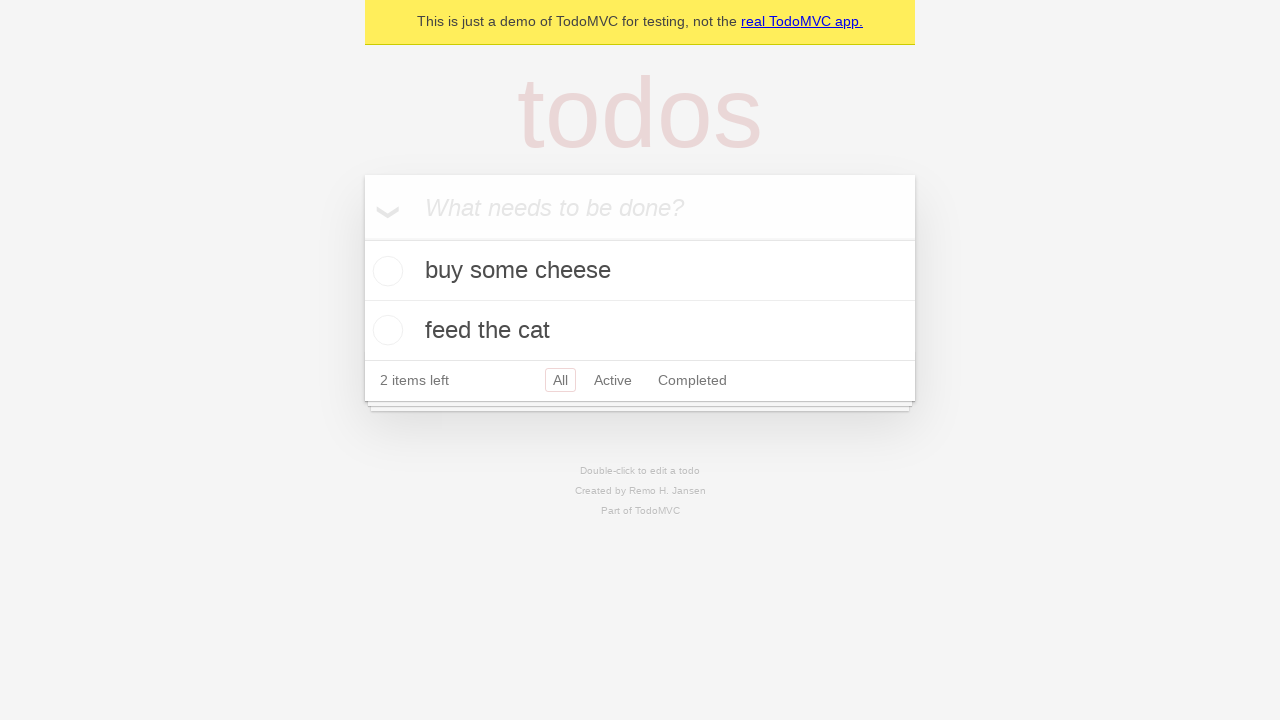

Filled todo input with 'book a doctors appointment' on internal:attr=[placeholder="What needs to be done?"i]
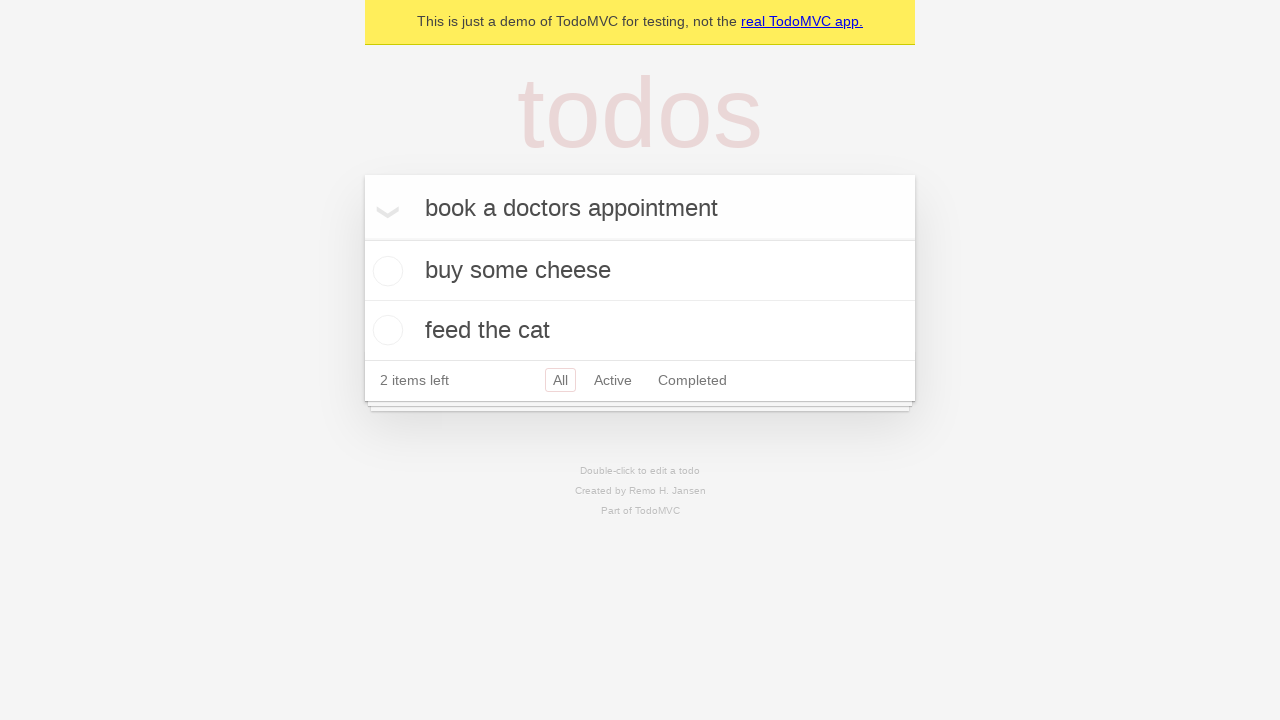

Pressed Enter to create todo item 'book a doctors appointment' on internal:attr=[placeholder="What needs to be done?"i]
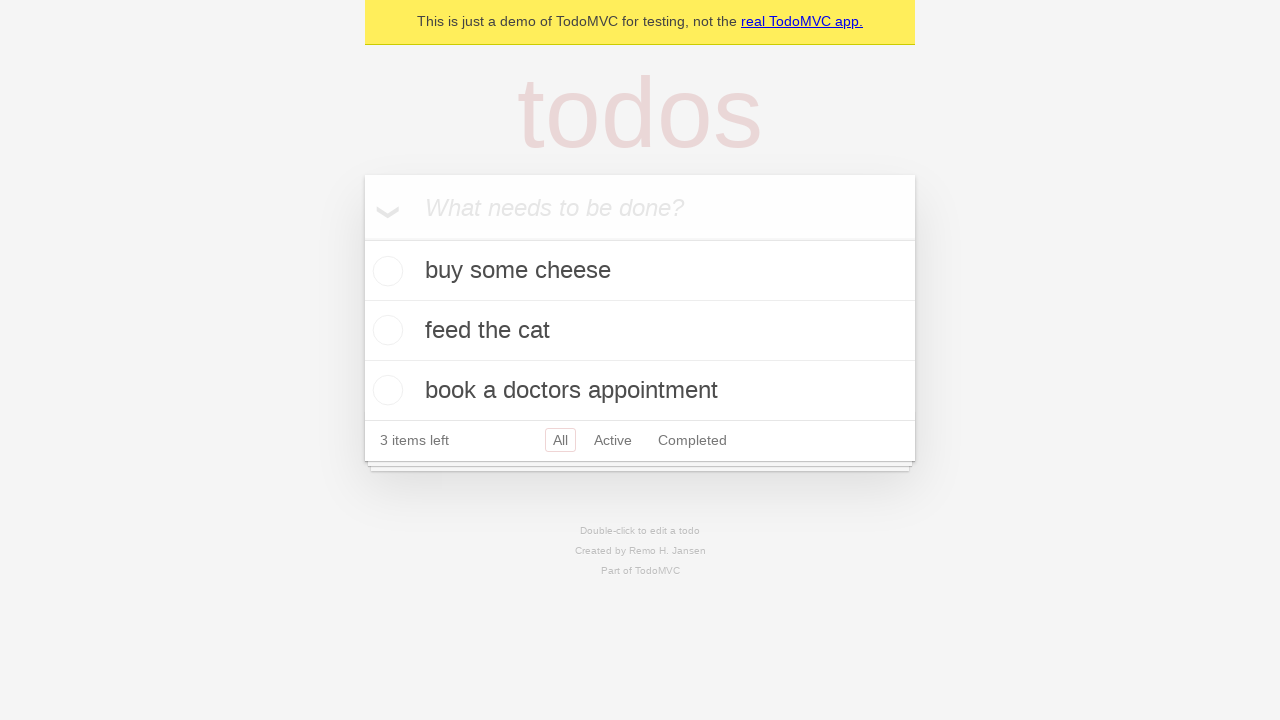

Double-clicked second todo item to enter edit mode at (640, 331) on internal:testid=[data-testid="todo-item"s] >> nth=1
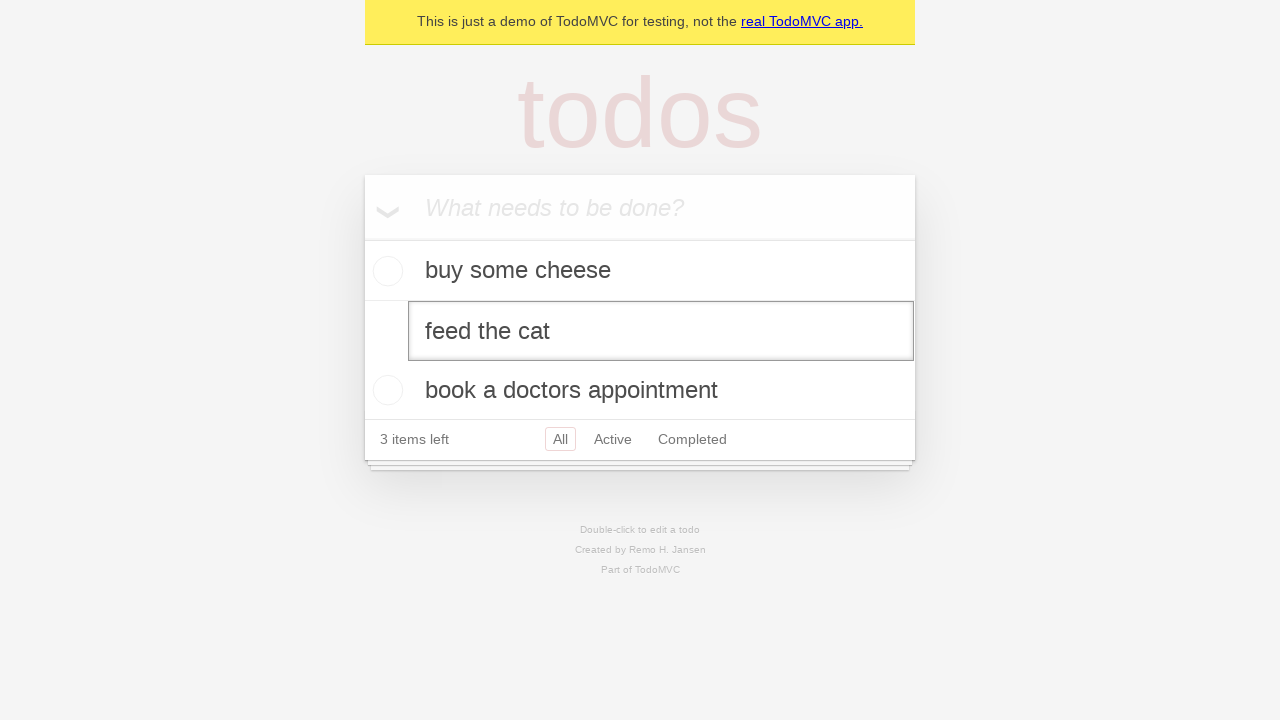

Filled edit textbox with new todo text 'buy some sausages' on internal:testid=[data-testid="todo-item"s] >> nth=1 >> internal:role=textbox[nam
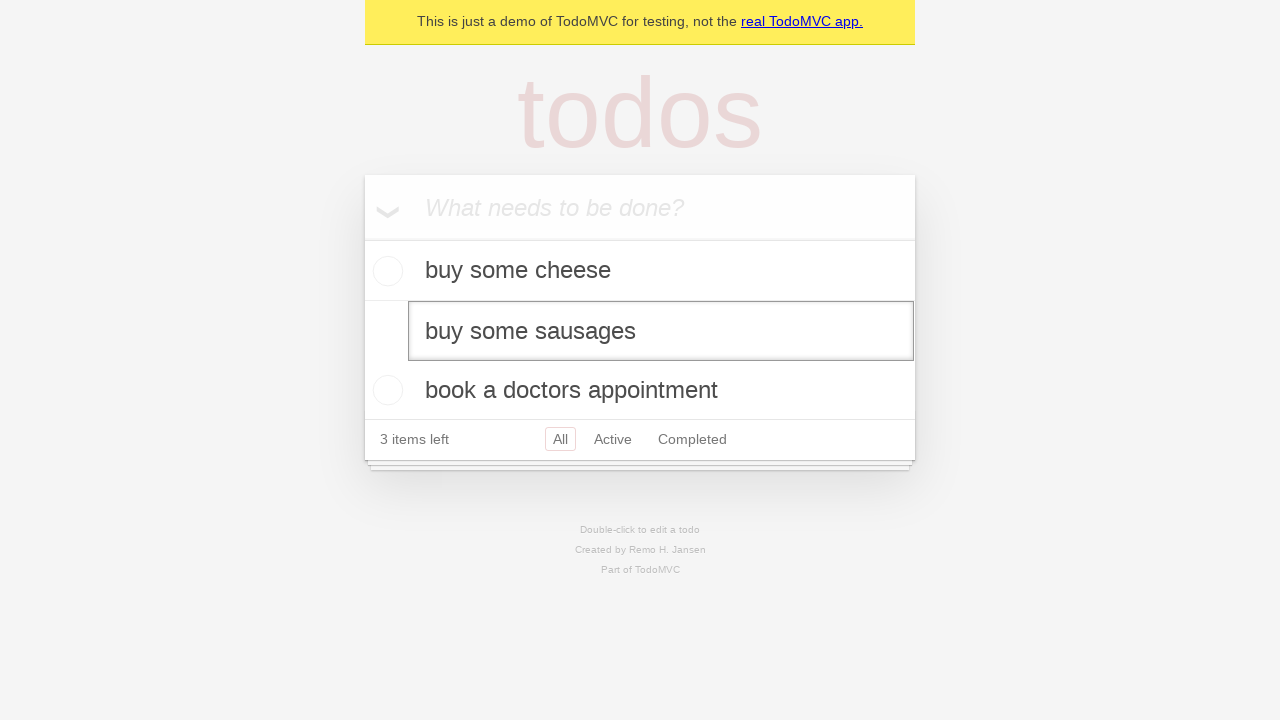

Pressed Enter to confirm the edited todo item on internal:testid=[data-testid="todo-item"s] >> nth=1 >> internal:role=textbox[nam
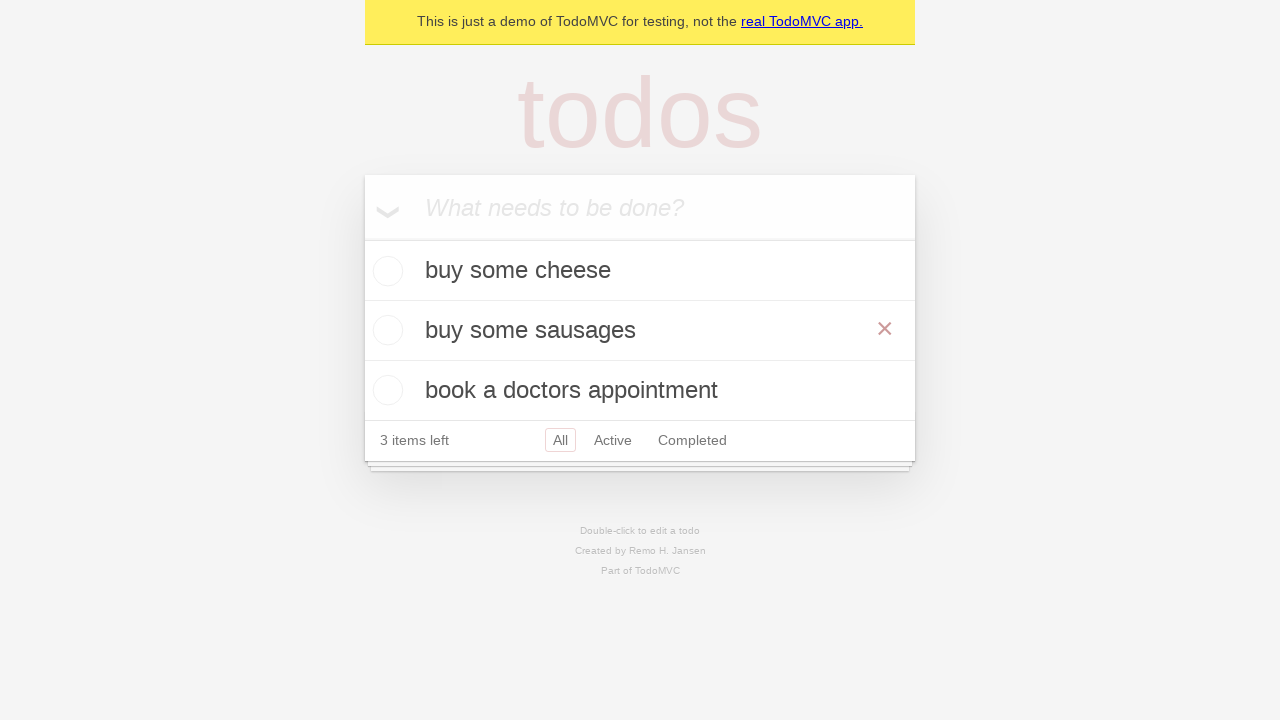

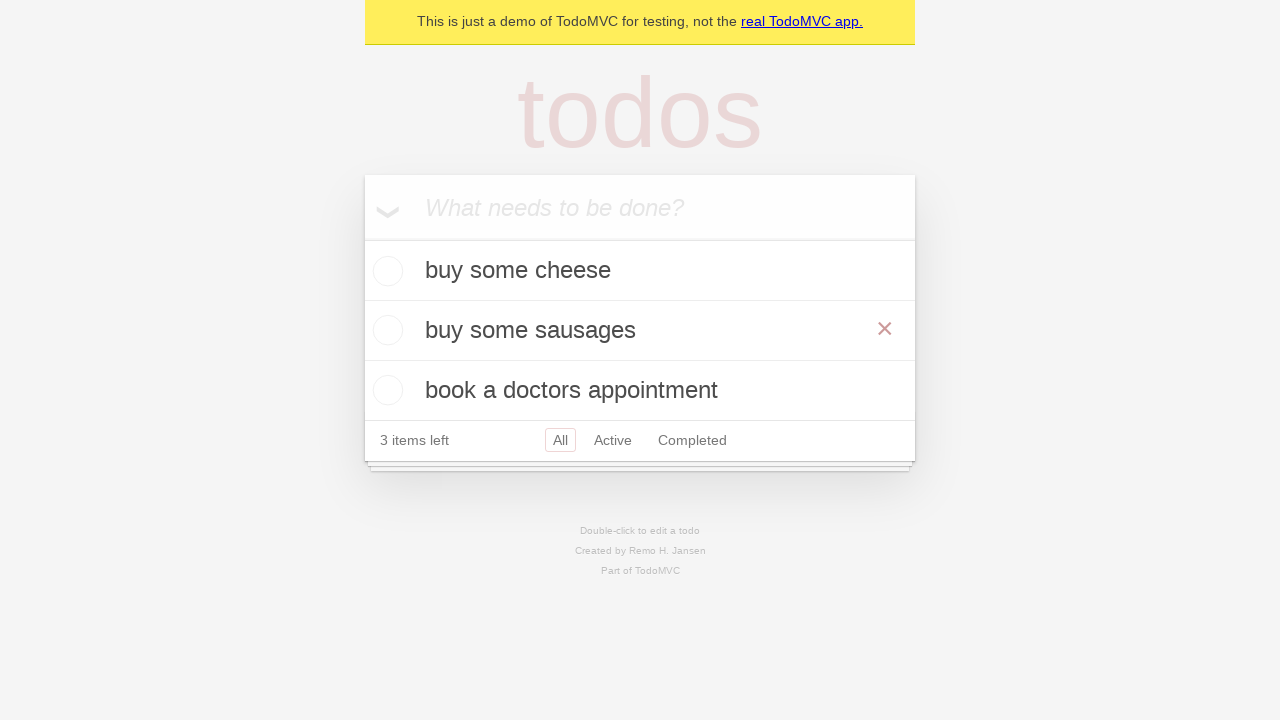